Tests double-click functionality on a button element on a test automation practice website

Starting URL: http://testautomationpractice.blogspot.com/

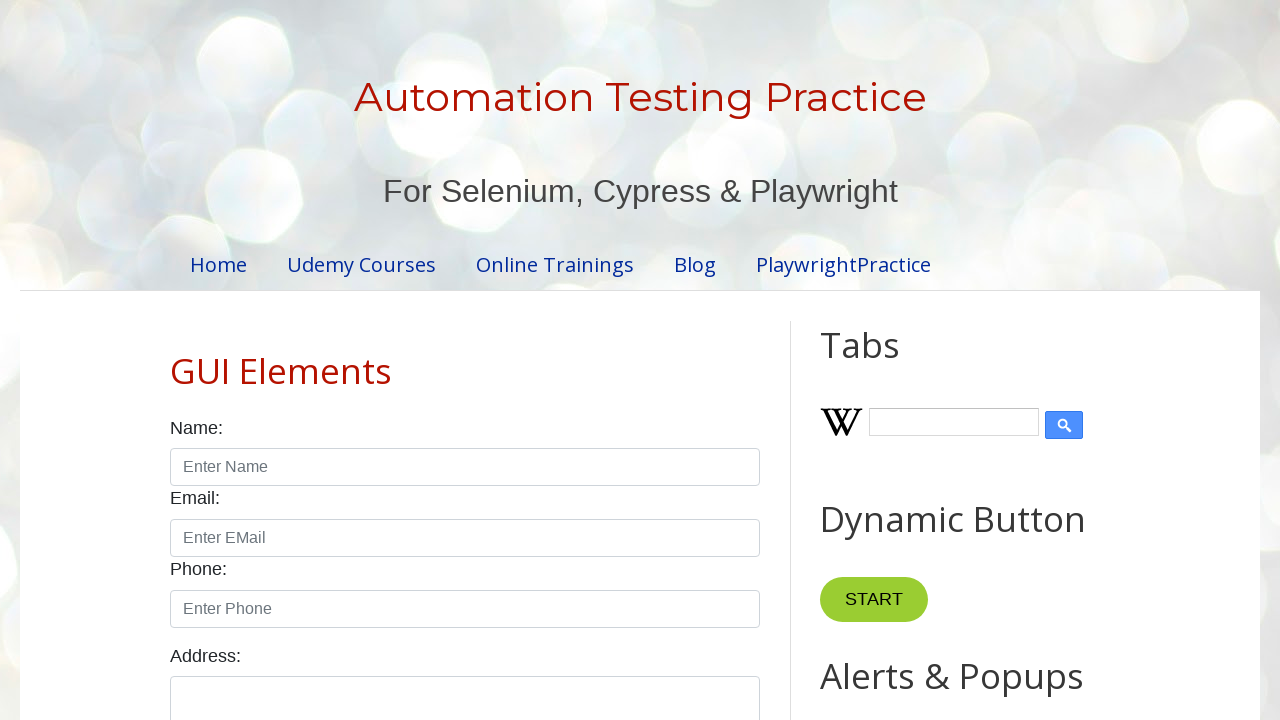

Located the button element for double-click test
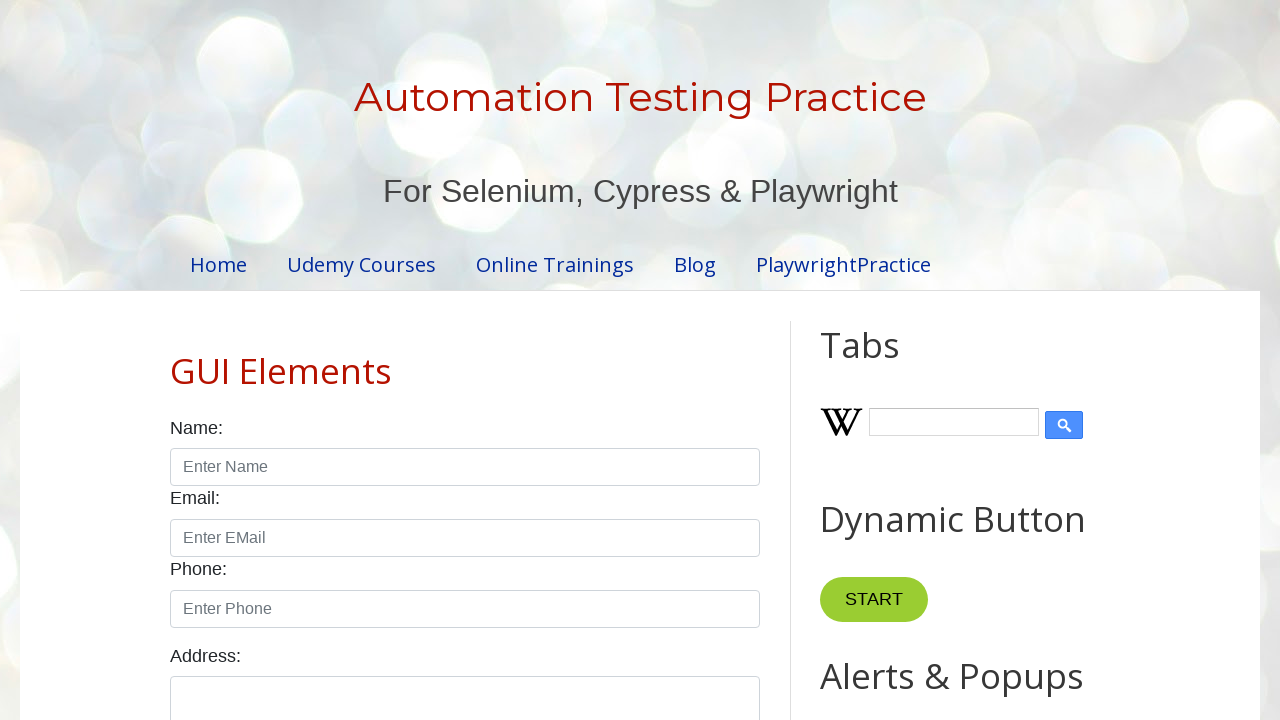

Performed double-click action on the button element at (885, 360) on xpath=//*[@id='HTML10']/div[1]/button
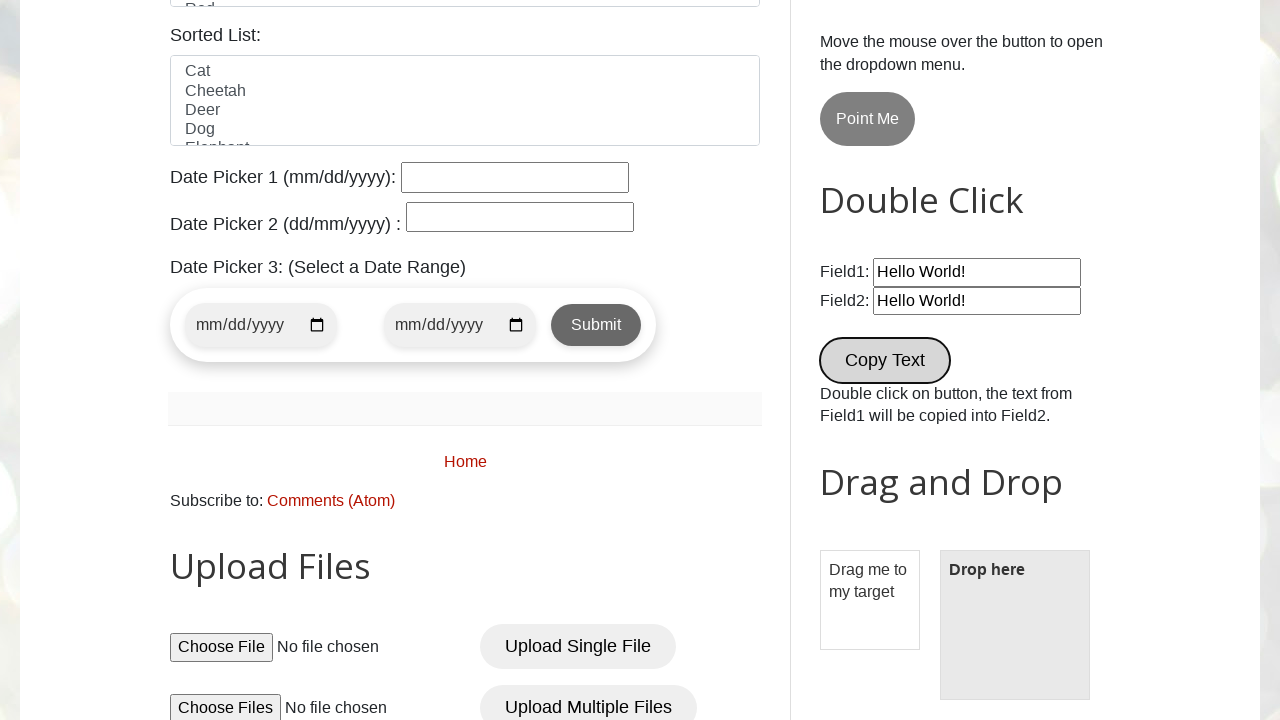

Waited 5 seconds to observe the effect of double-click
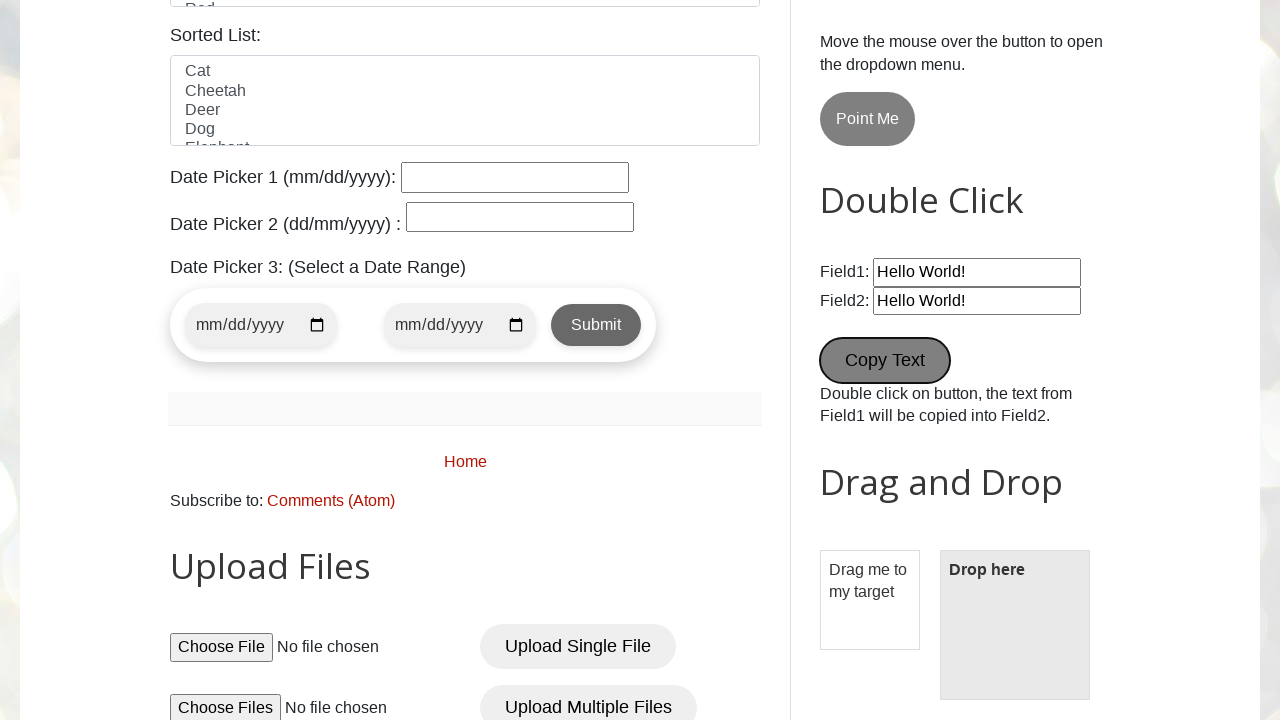

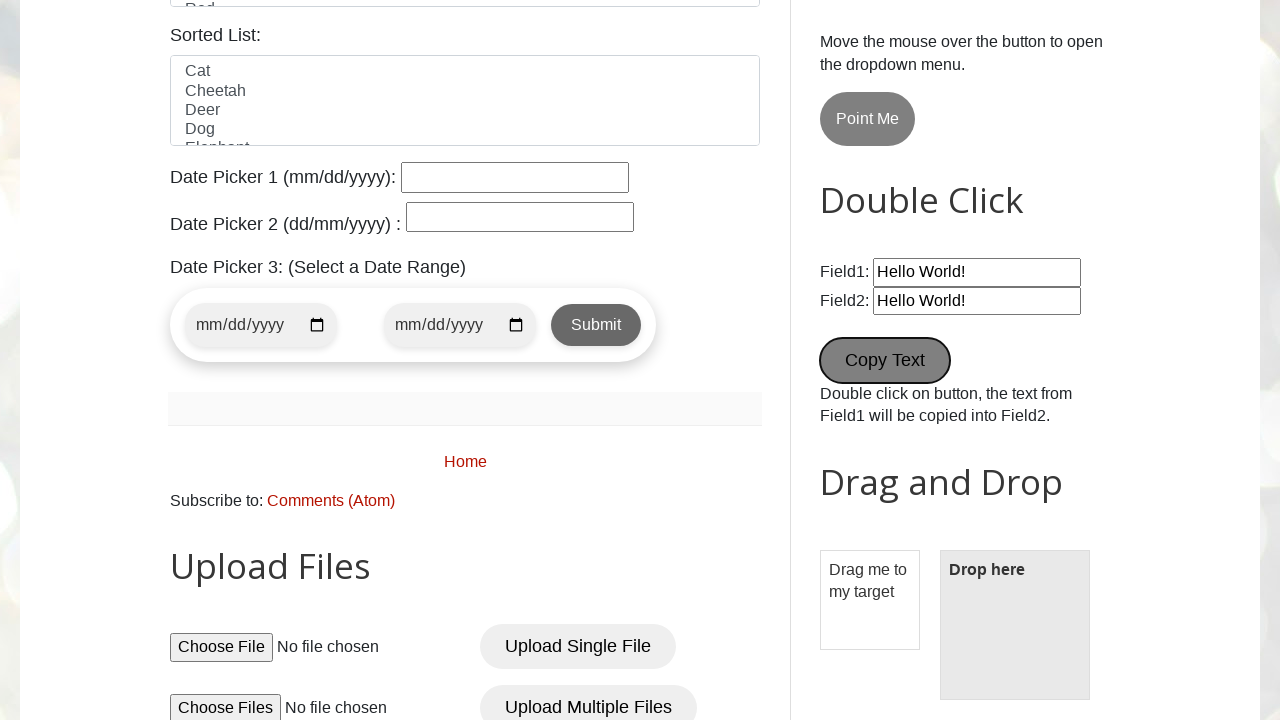